Tests input field functionality by entering a number (1000), clearing the field, and entering another number (999) to verify basic input operations work correctly.

Starting URL: http://the-internet.herokuapp.com/inputs

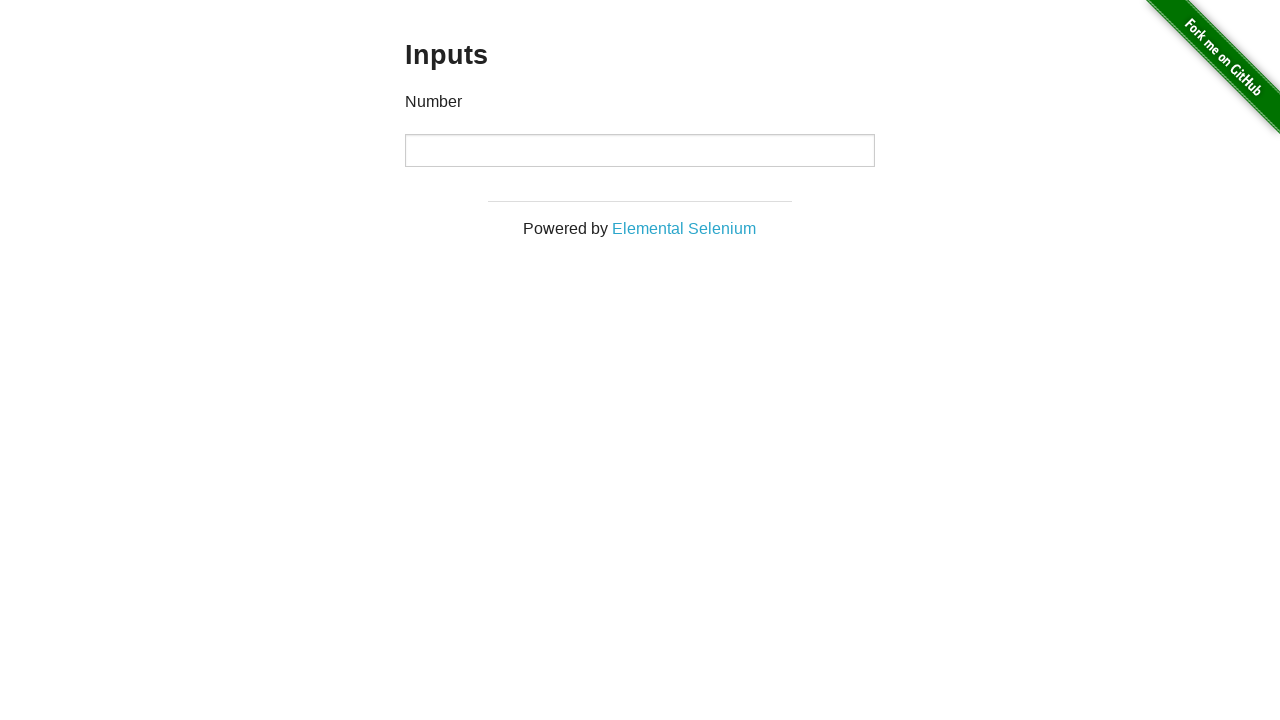

Waited for input field to be present
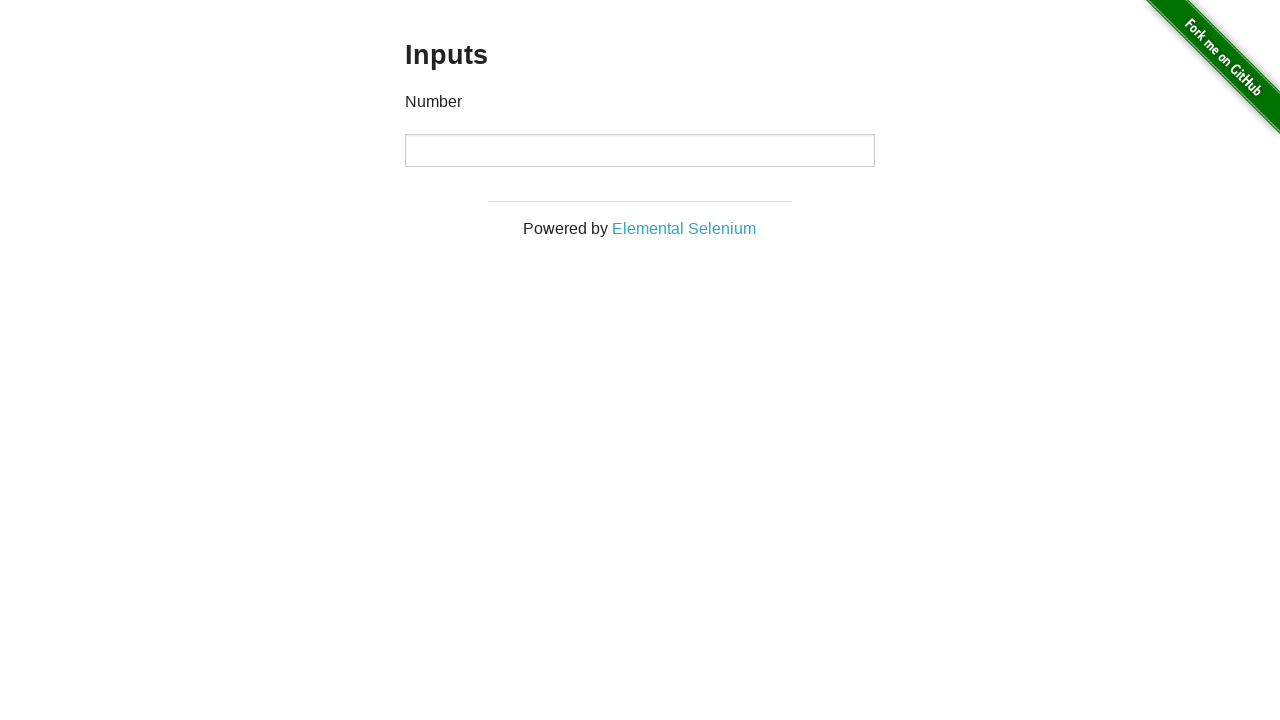

Entered '1000' into the input field on //*[@id="content"]/div/div/div/input
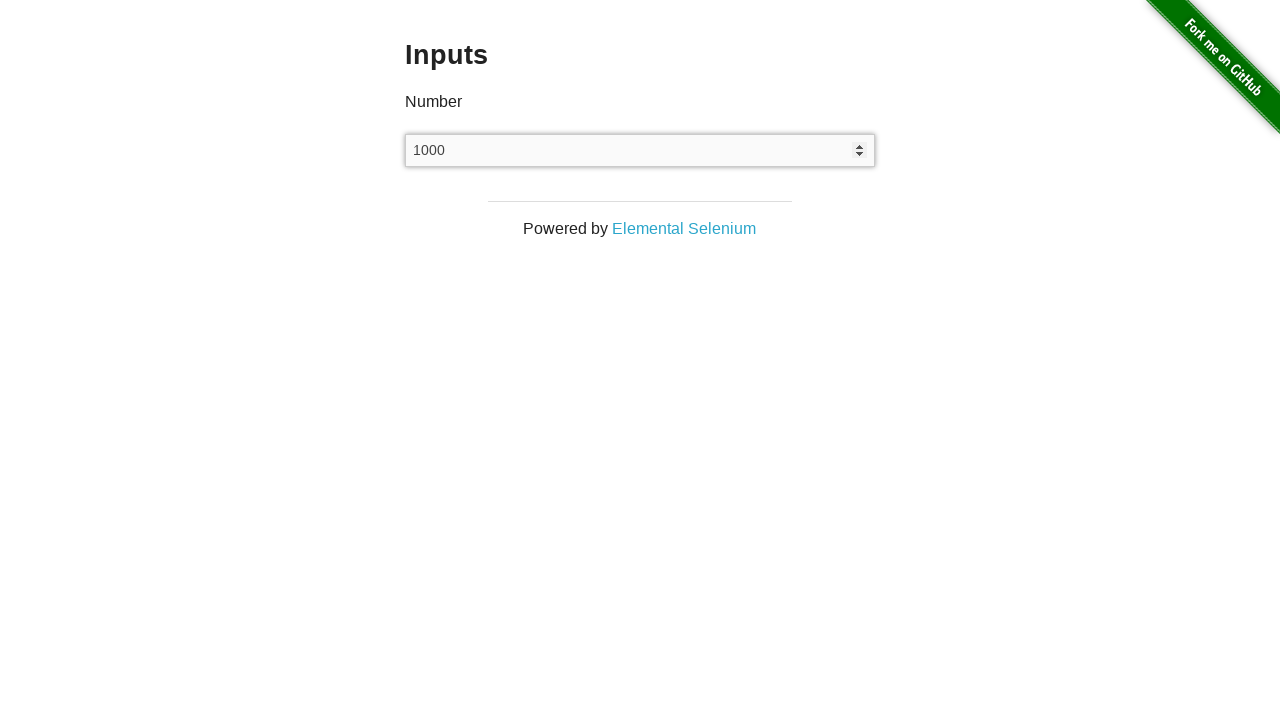

Cleared the input field on //*[@id="content"]/div/div/div/input
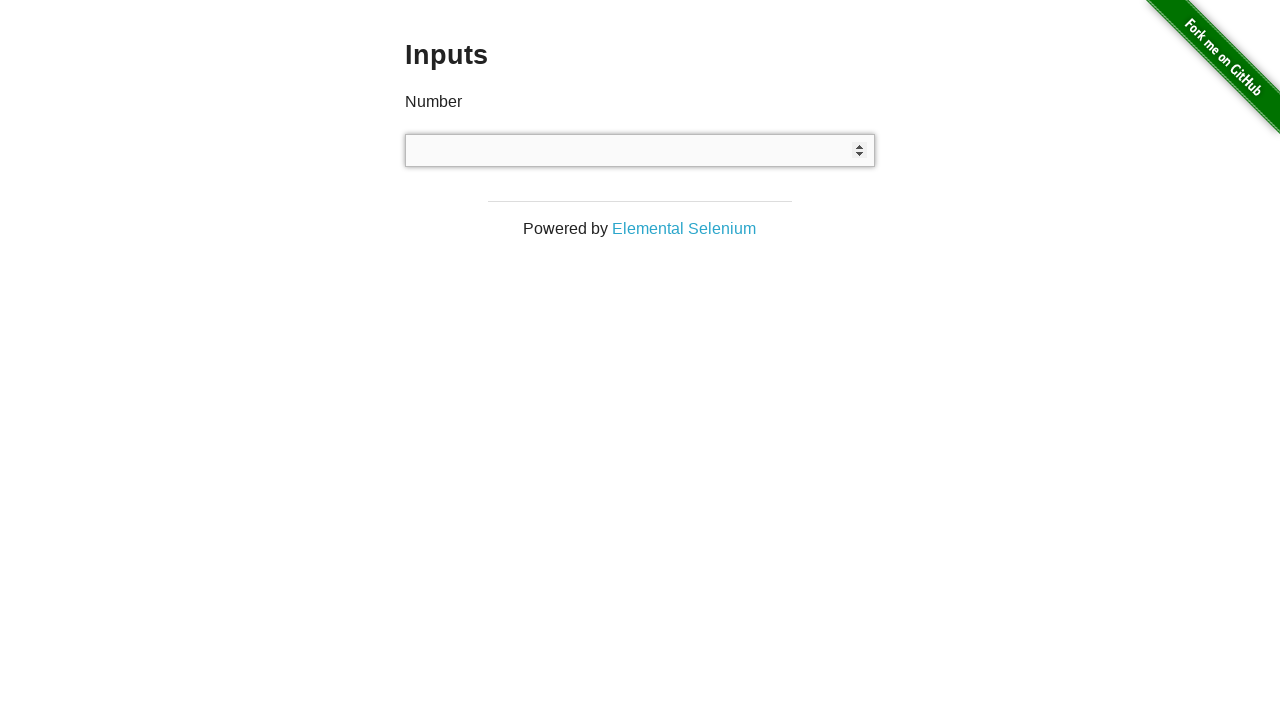

Entered '999' into the input field on //*[@id="content"]/div/div/div/input
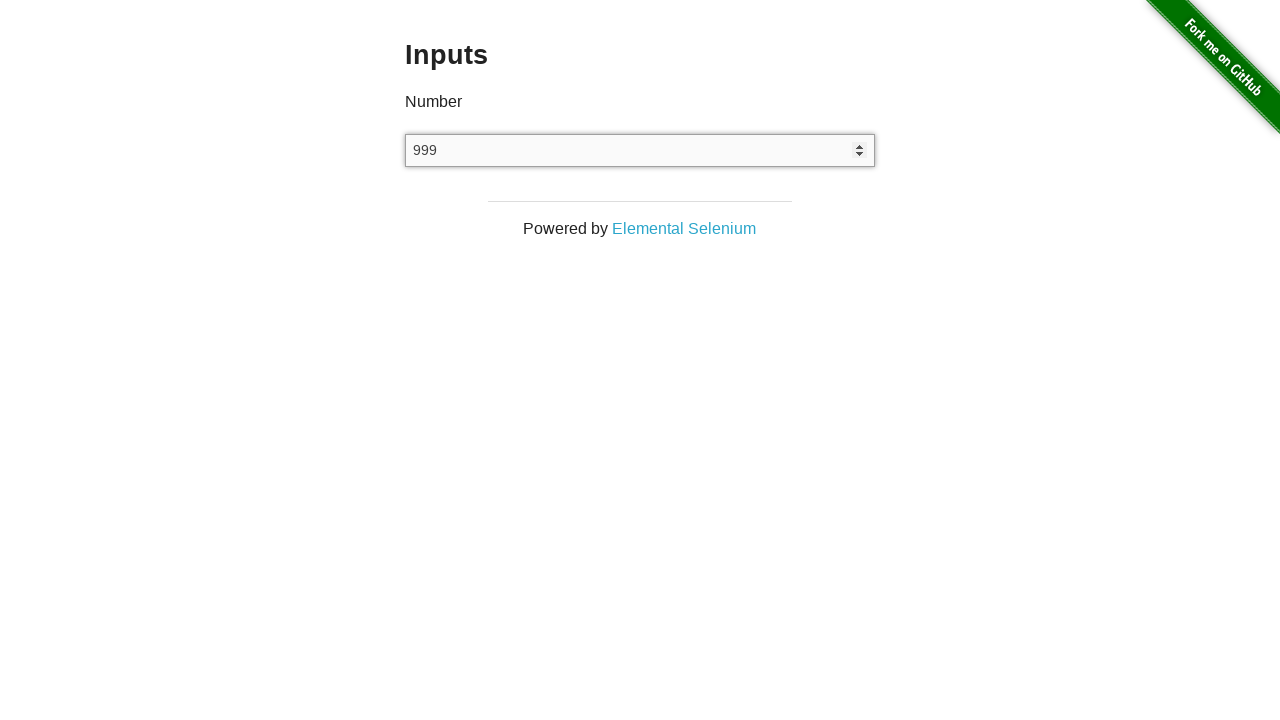

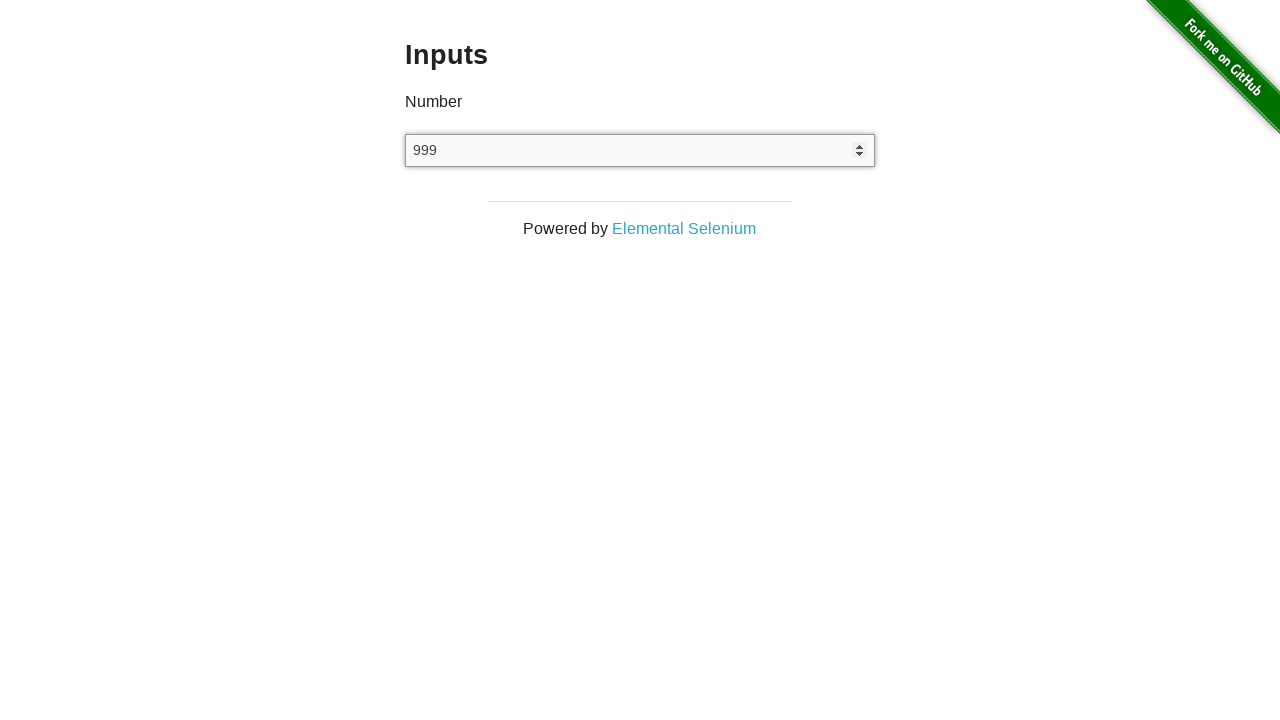